Tests dynamic loading by clicking start button and verifying the text that appears after loading completes

Starting URL: https://automationfc.github.io/dynamic-loading/

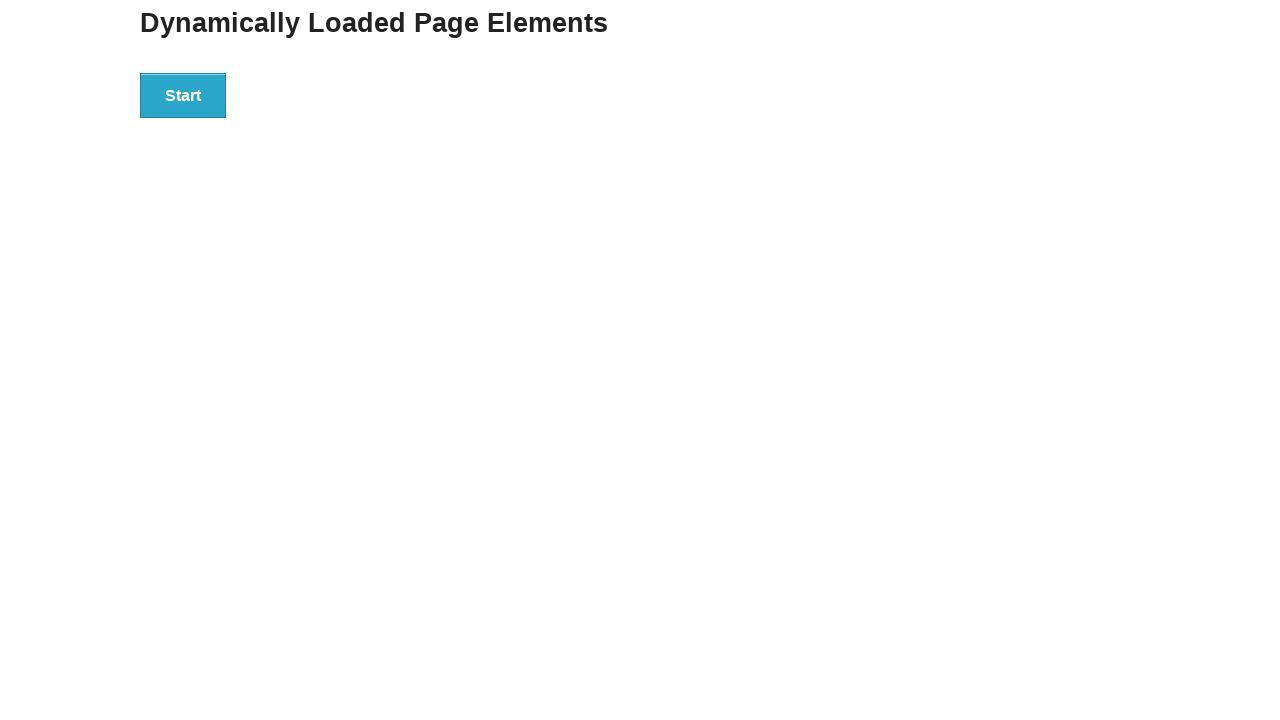

Clicked start button to trigger dynamic loading at (183, 95) on div#start>button
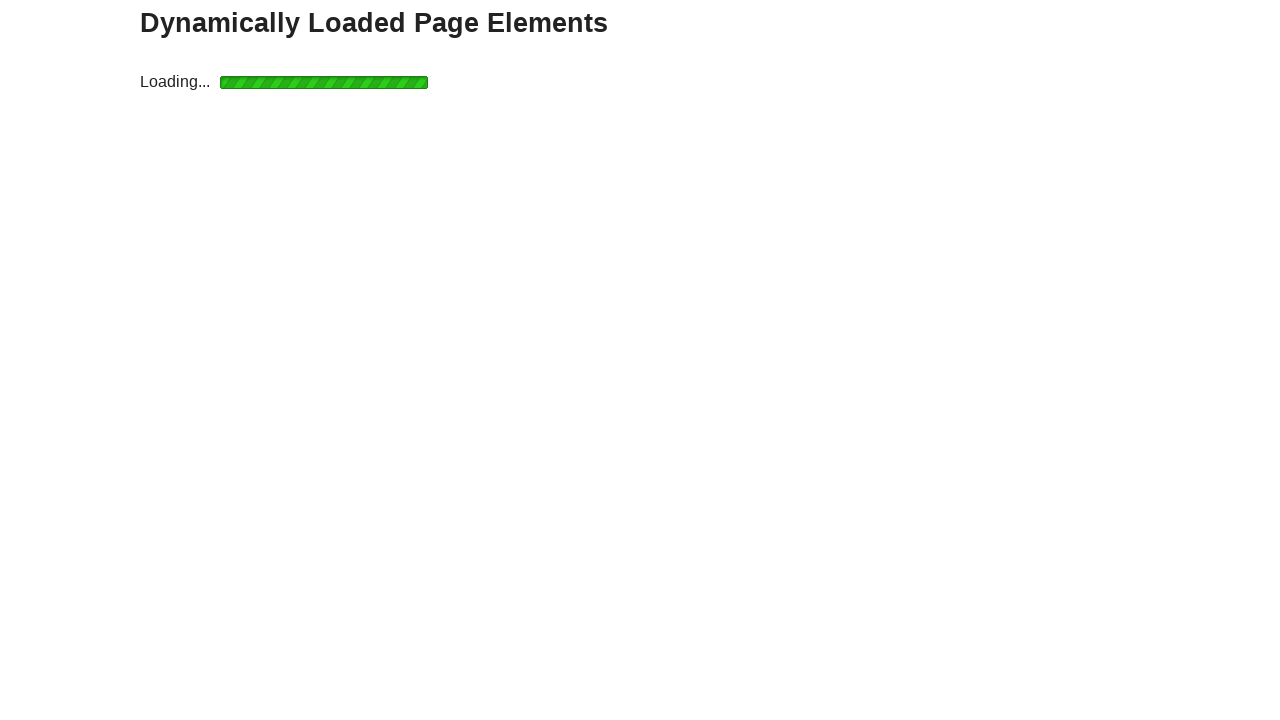

Waited for finish element to appear after loading completes
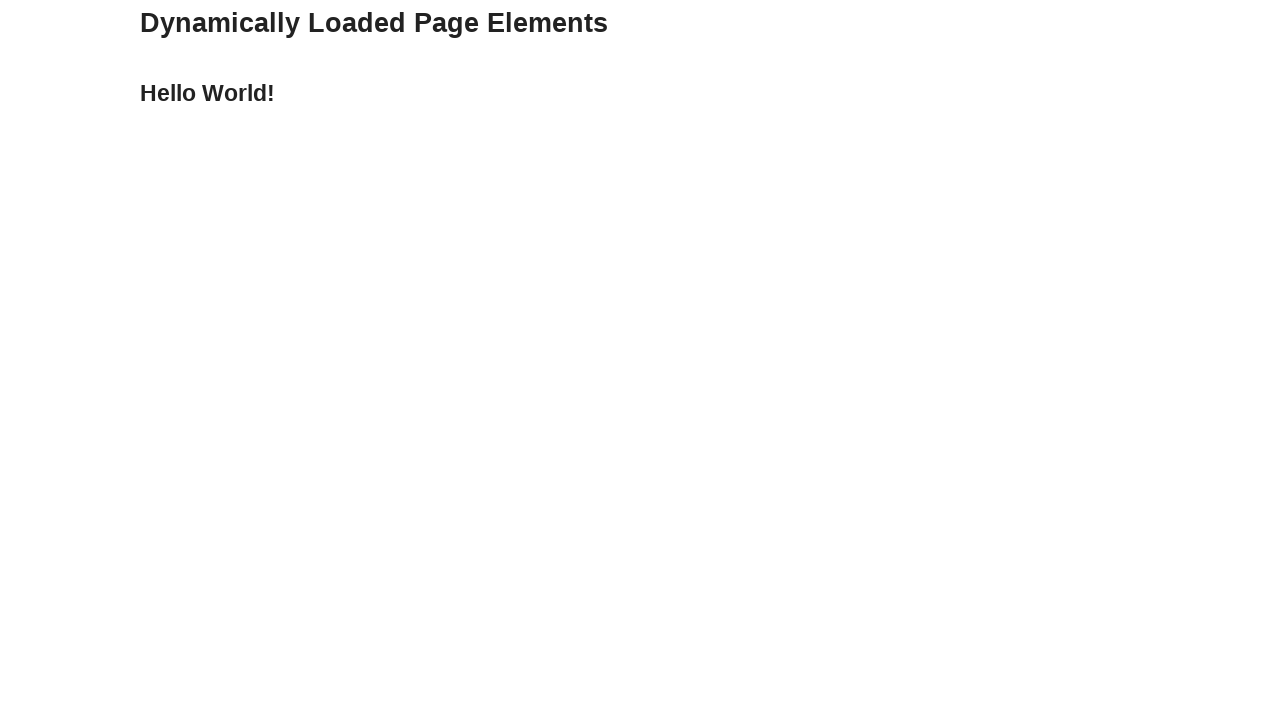

Verified that finish element contains 'Hello World!' text
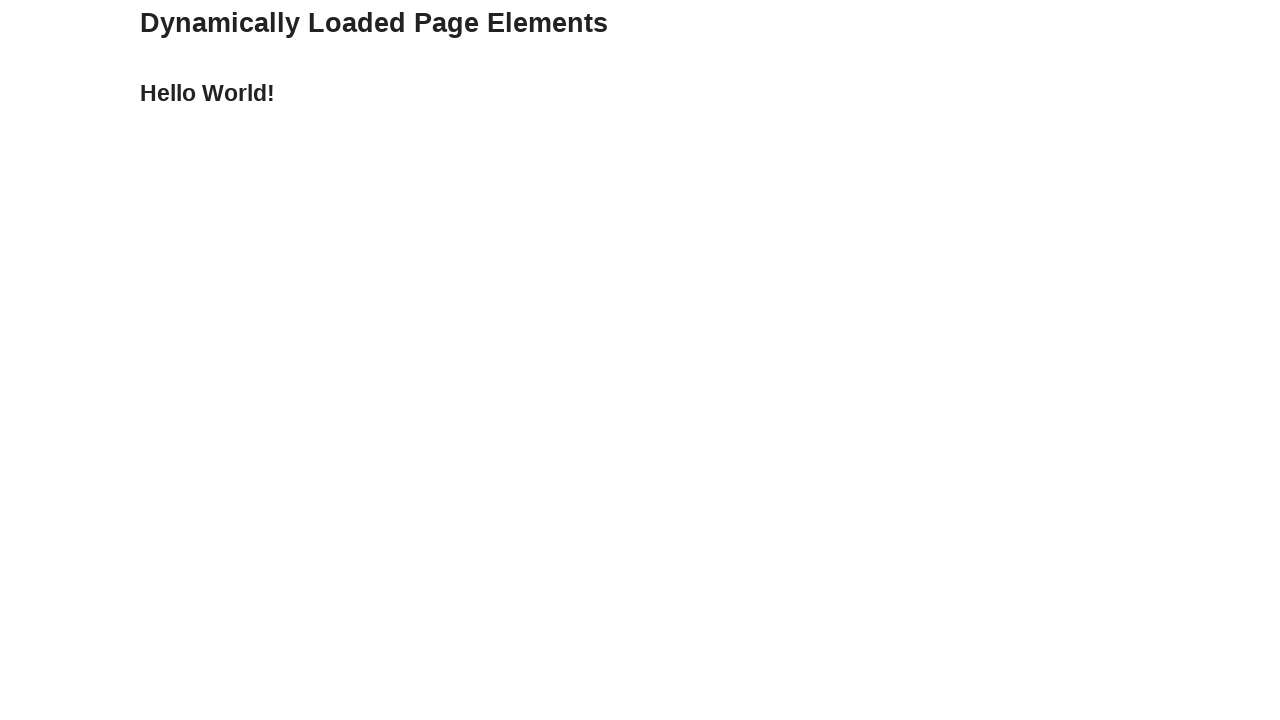

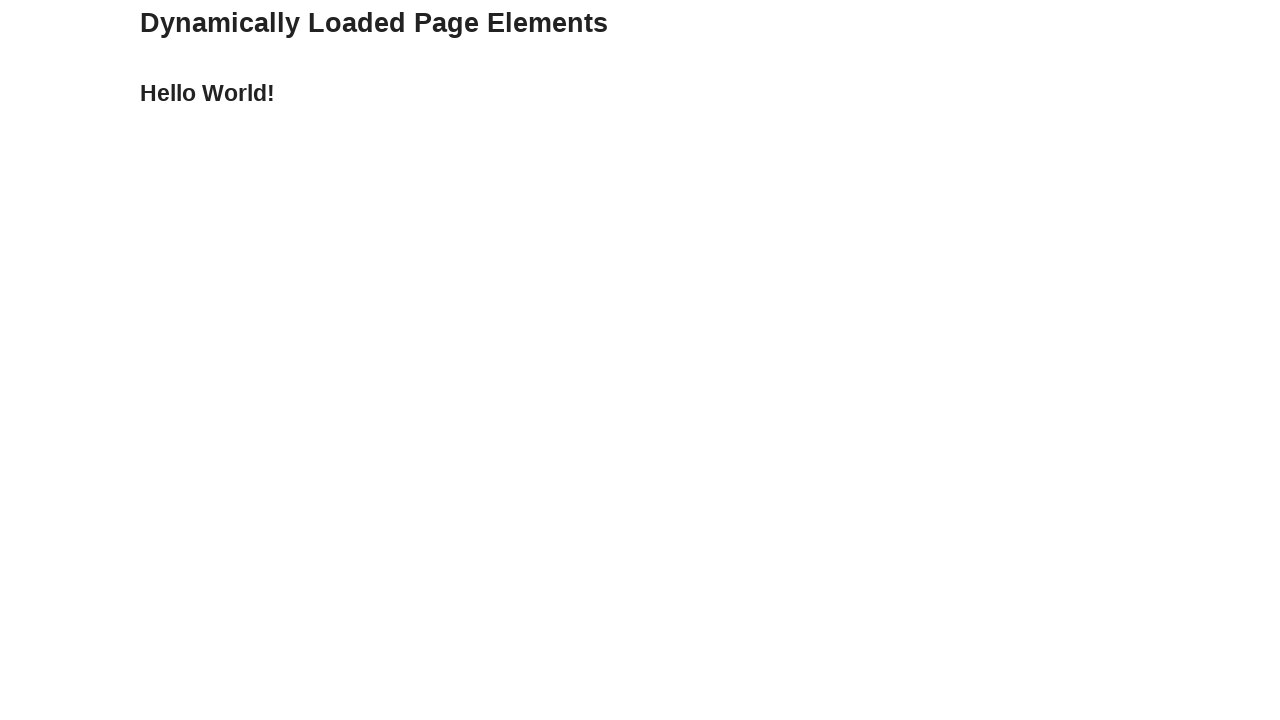